Tests auto-suggestive dropdown functionality by typing a partial country name and selecting the matching option from the dropdown suggestions

Starting URL: https://rahulshettyacademy.com/dropdownsPractise/

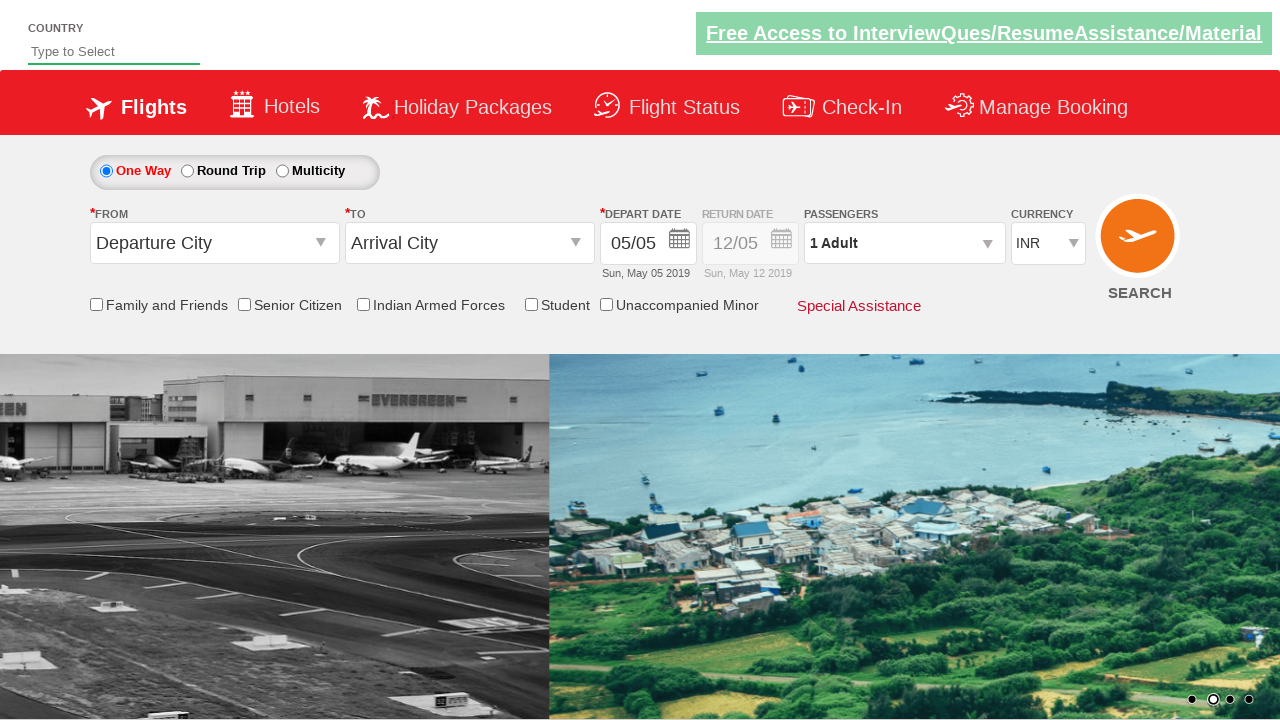

Navigated to dropdowns practice page
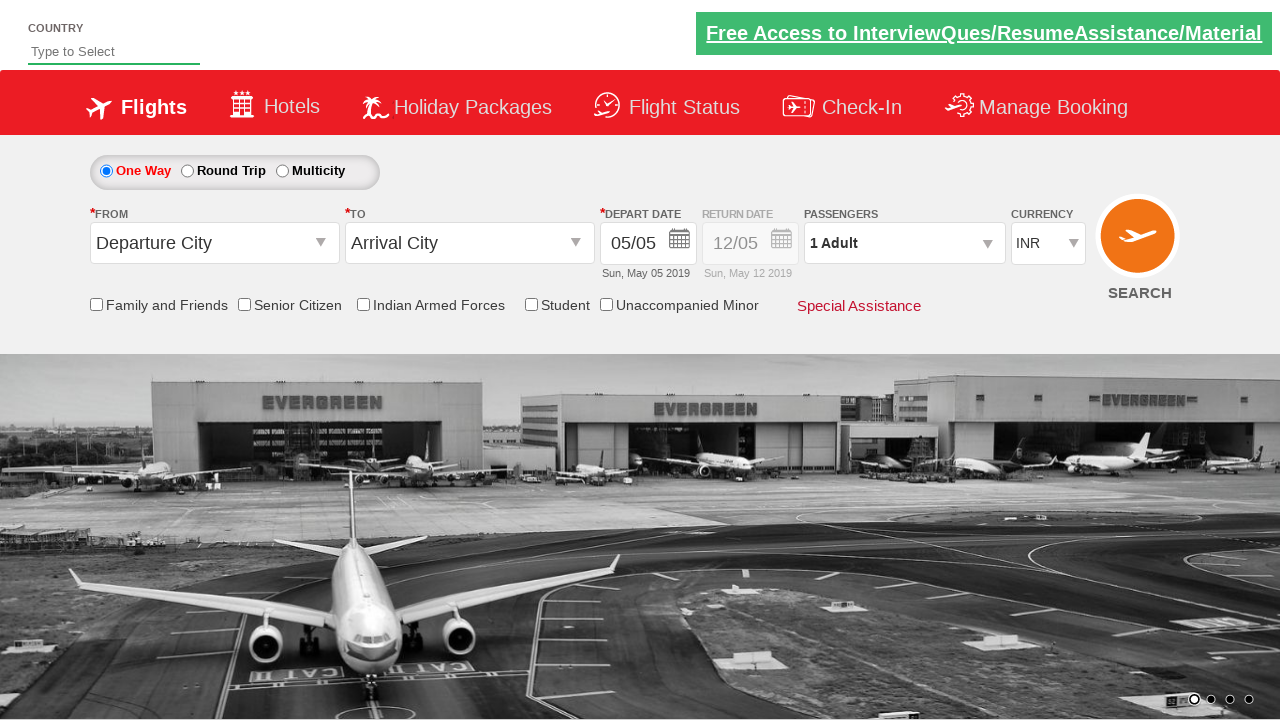

Typed 'Ind' in auto-suggest field on #autosuggest
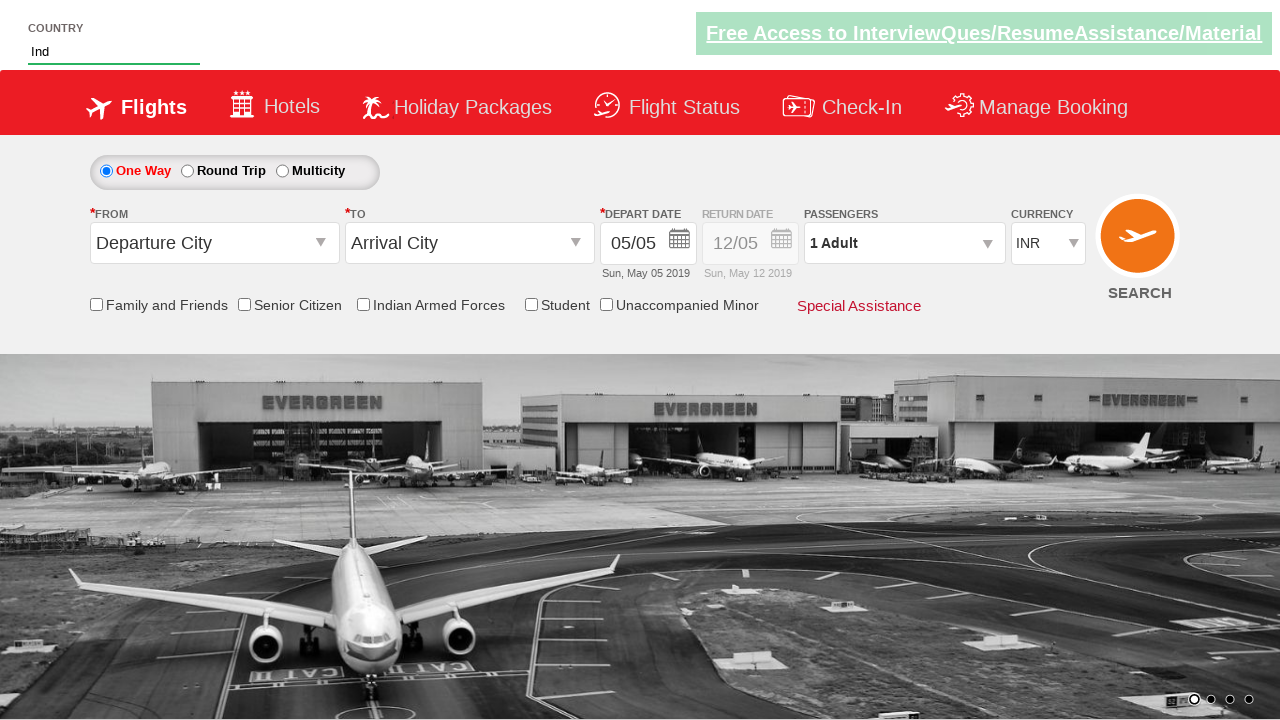

Dropdown suggestions appeared
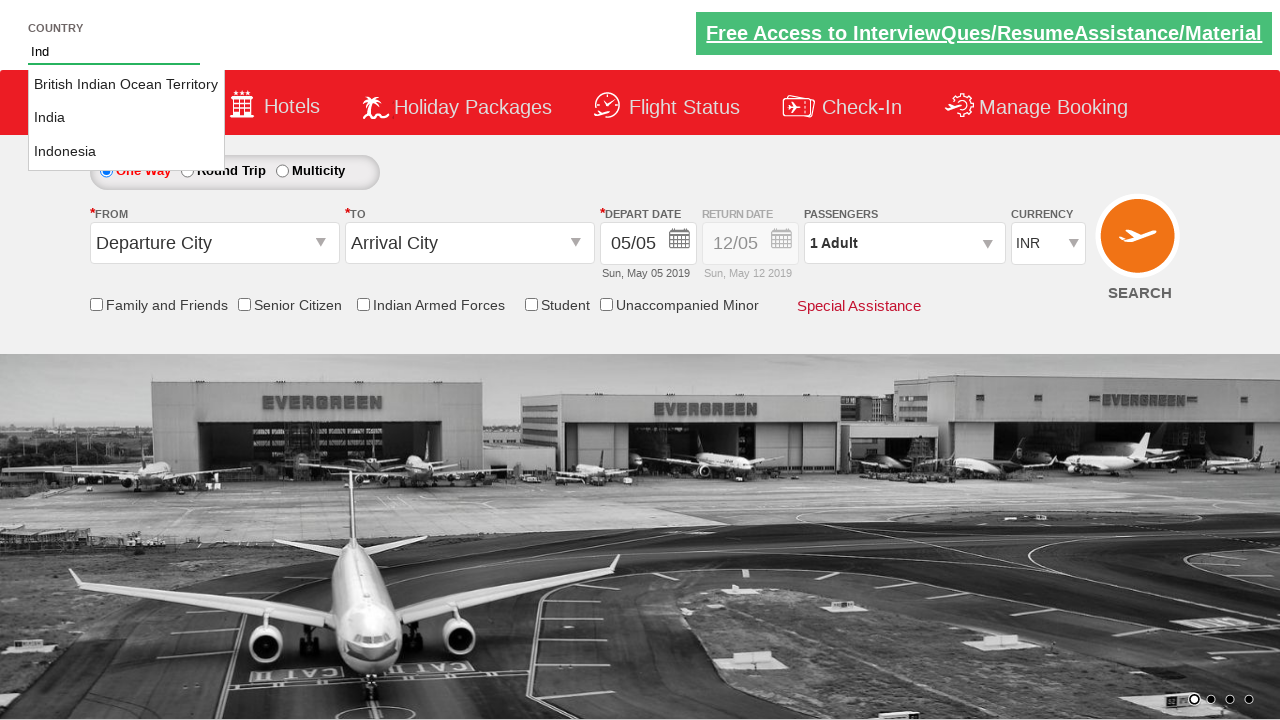

Located all dropdown suggestion options
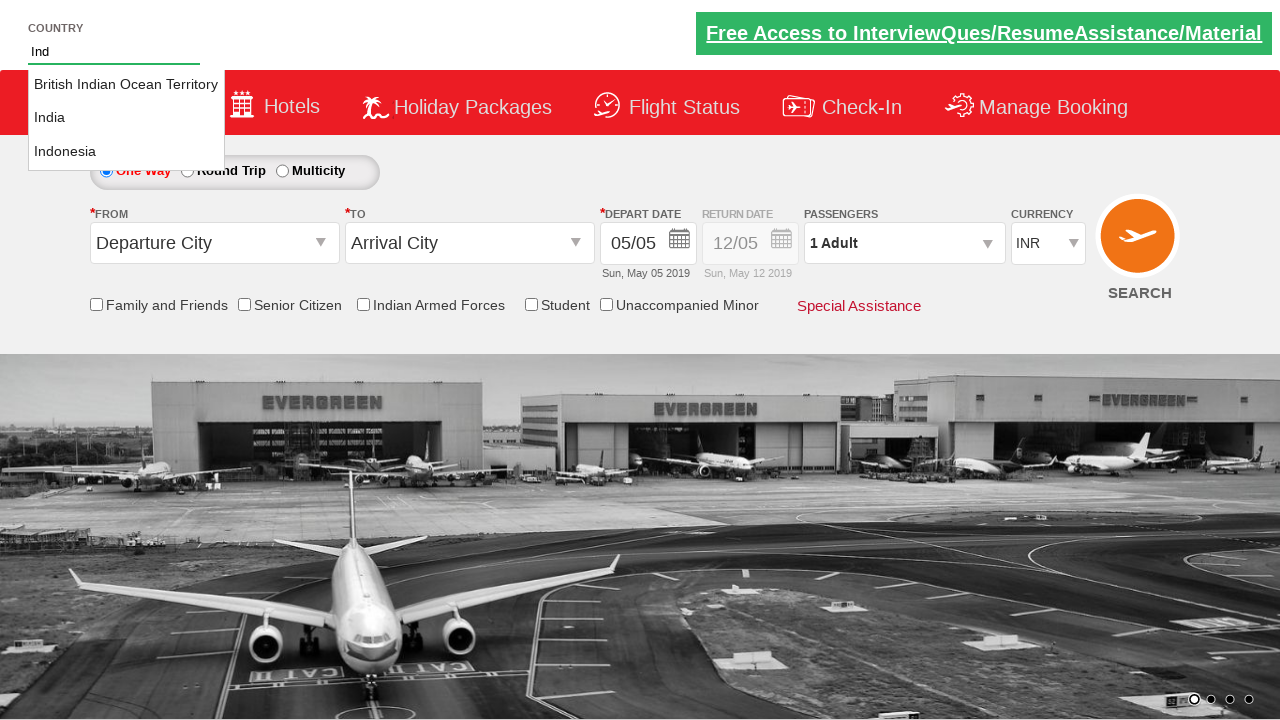

Found 3 dropdown options
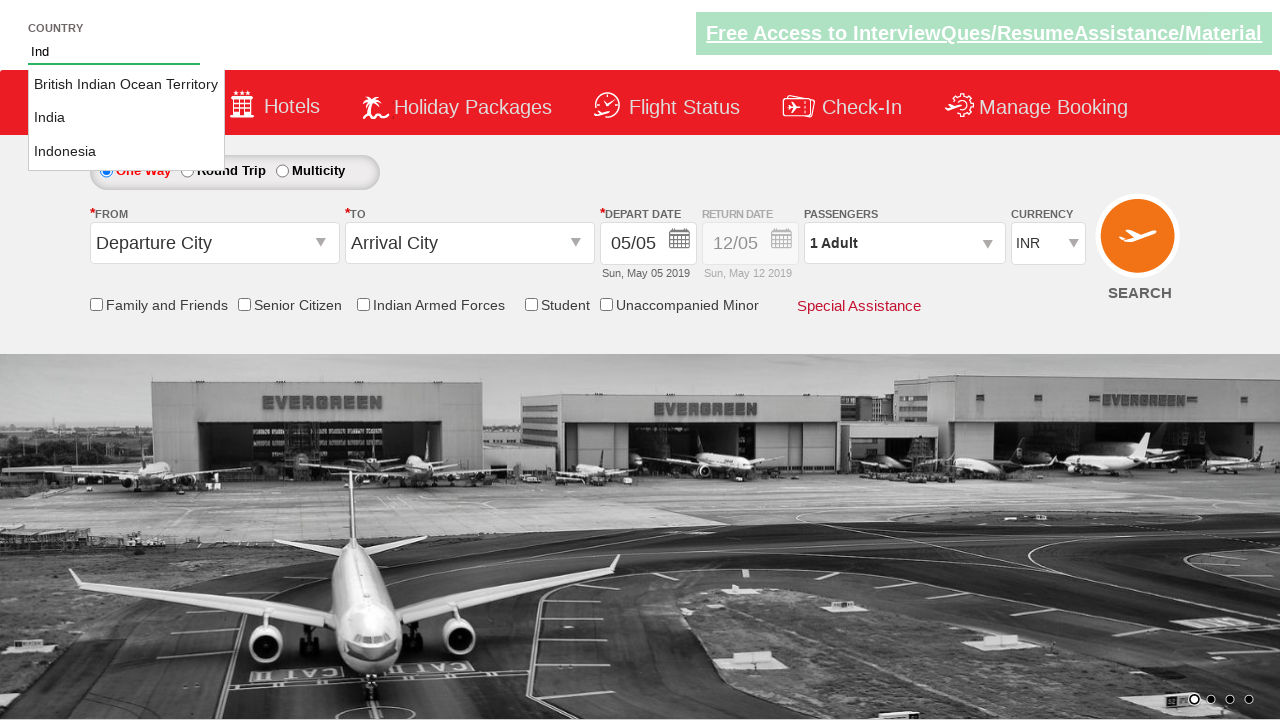

Selected 'India' from dropdown suggestions at (126, 118) on li.ui-menu-item a >> nth=1
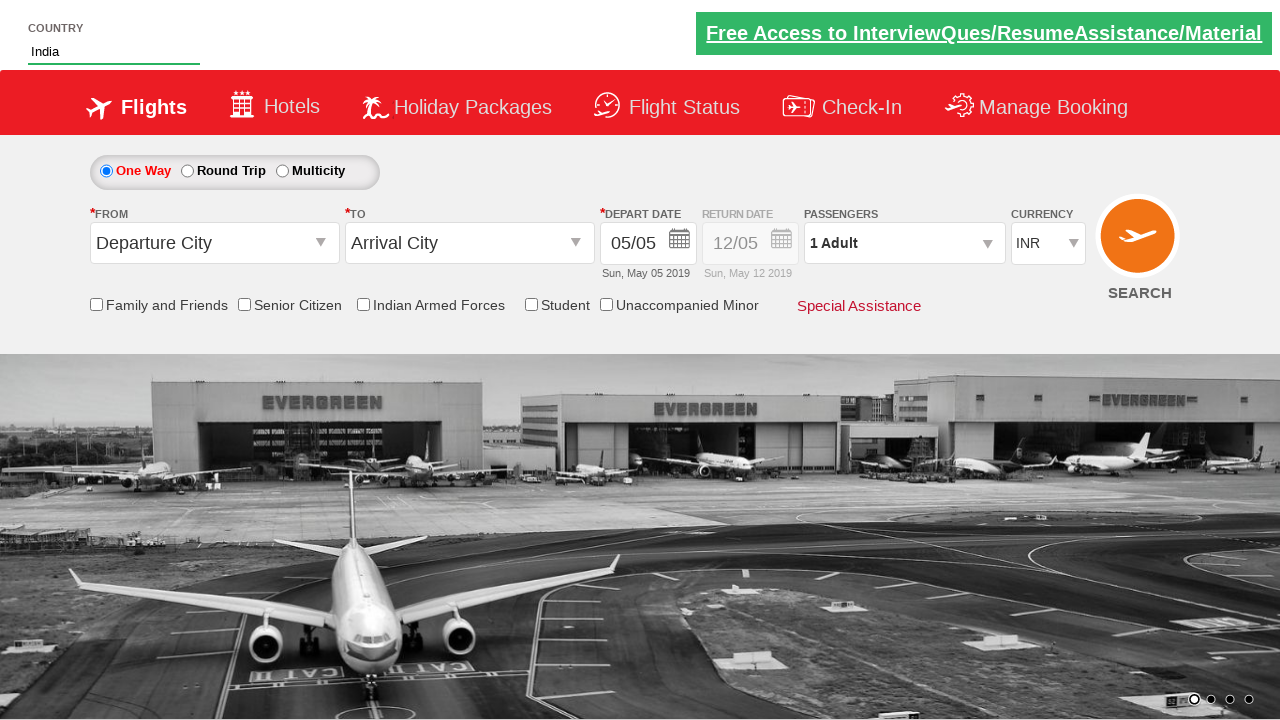

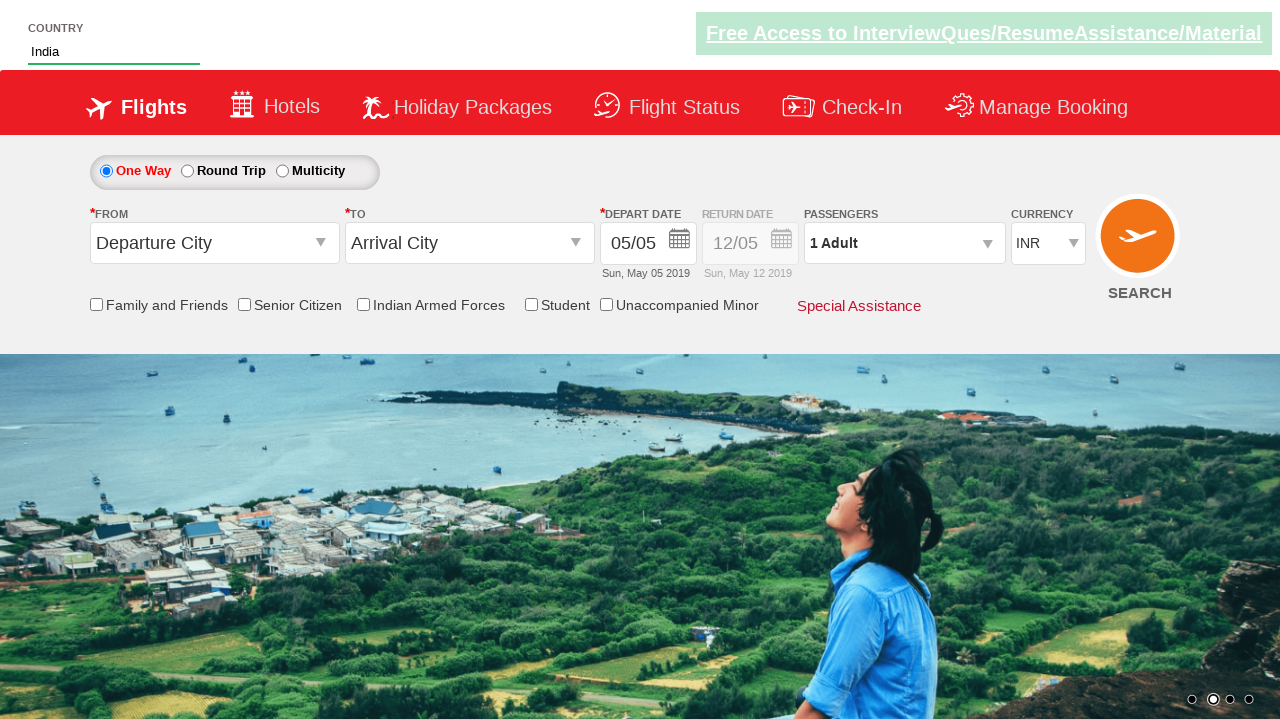